Navigates to HealthAsyst website and clicks on the CheckinAsyst® link in the navigation

Starting URL: https://www.healthasyst.com/

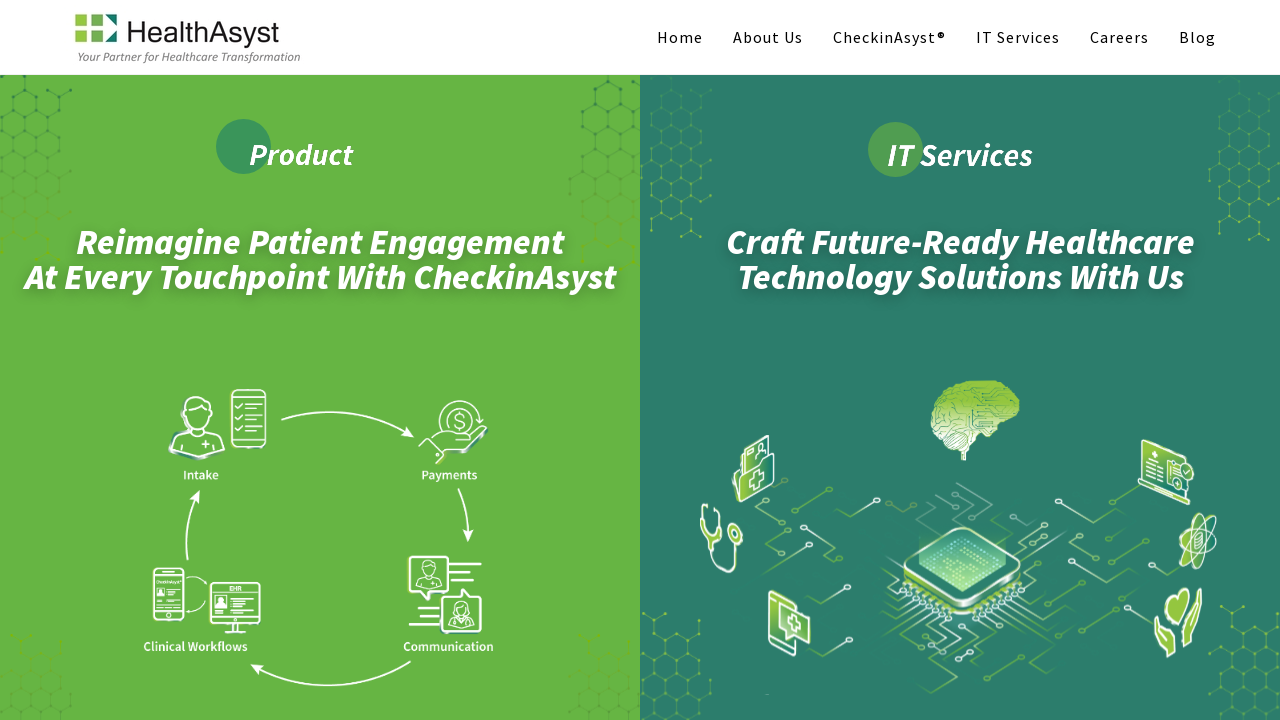

Navigated to HealthAsyst website
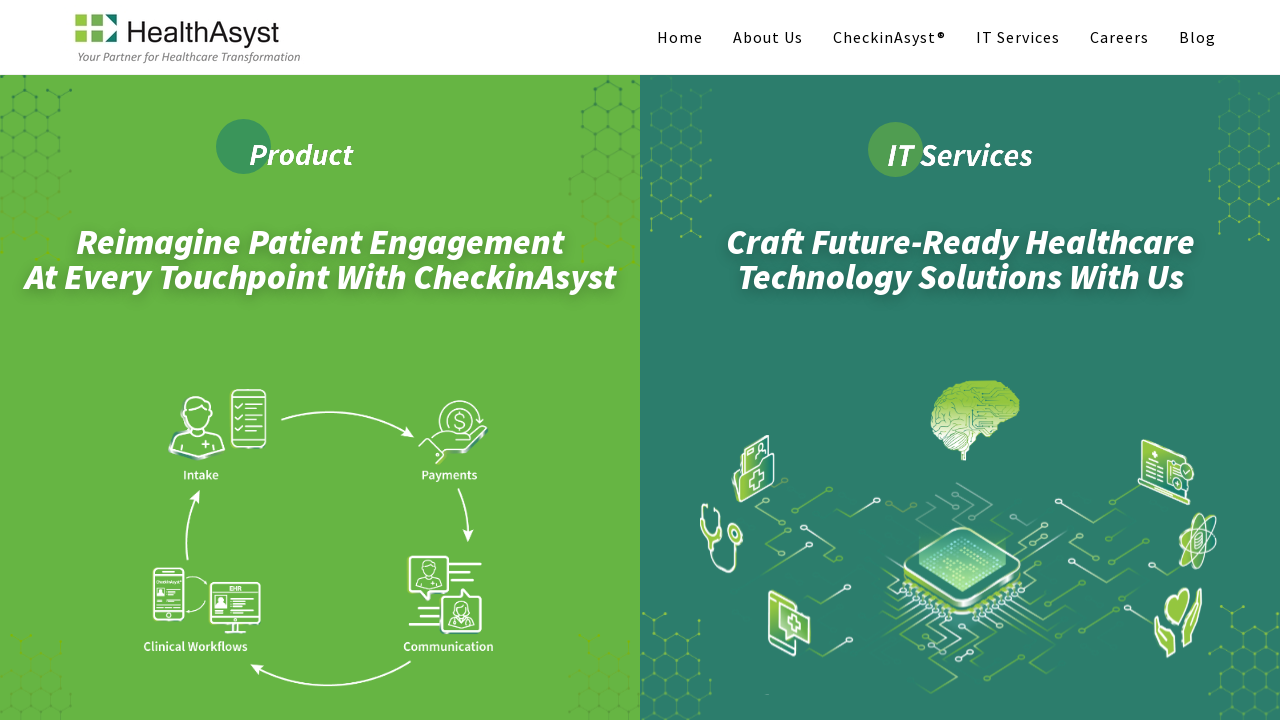

Clicked on CheckinAsyst® link in navigation at (890, 37) on text=CheckinAsyst®
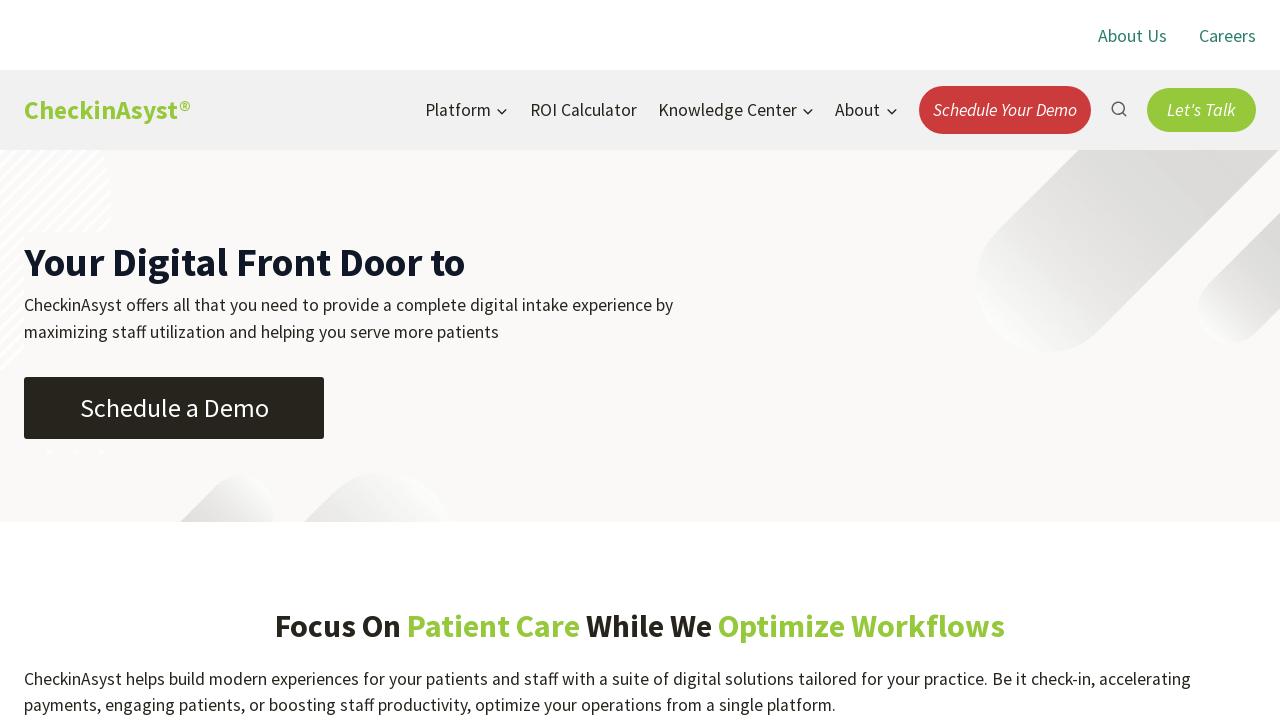

Page navigation completed and network idle
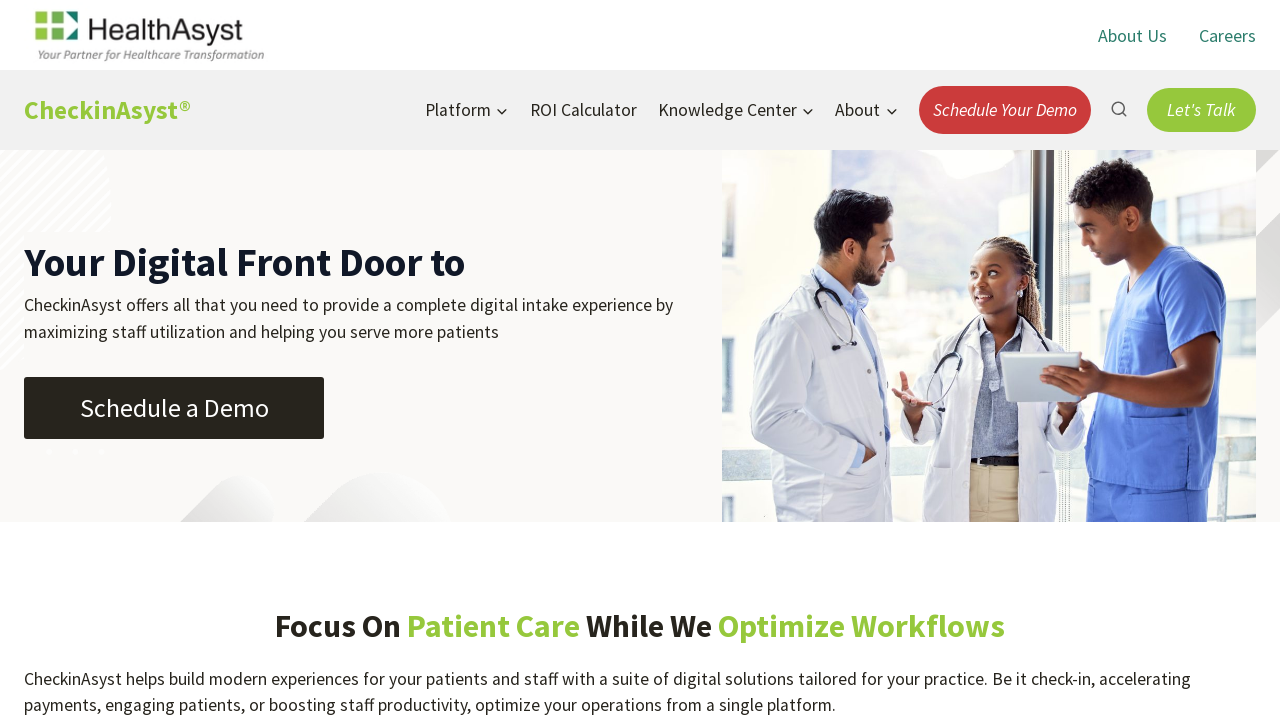

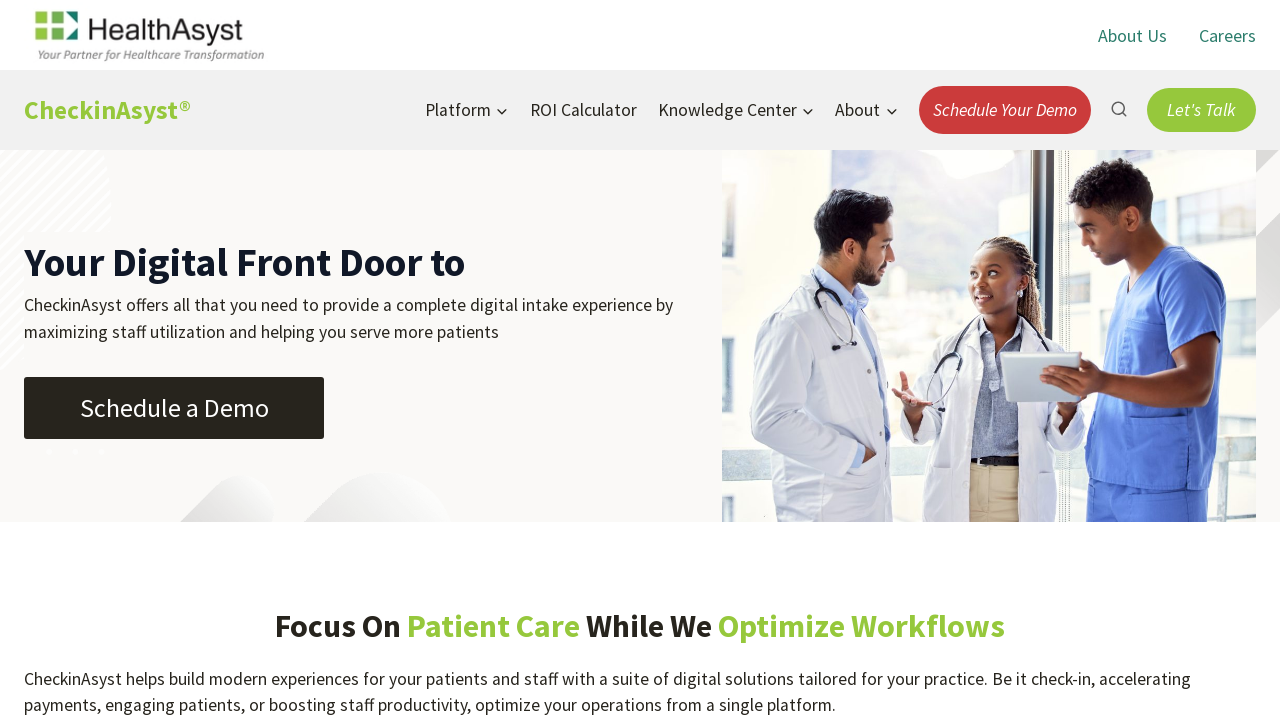